Tests registration form validation by submitting empty fields and verifying error messages

Starting URL: https://alada.vn/tai-khoan/dang-ky.html

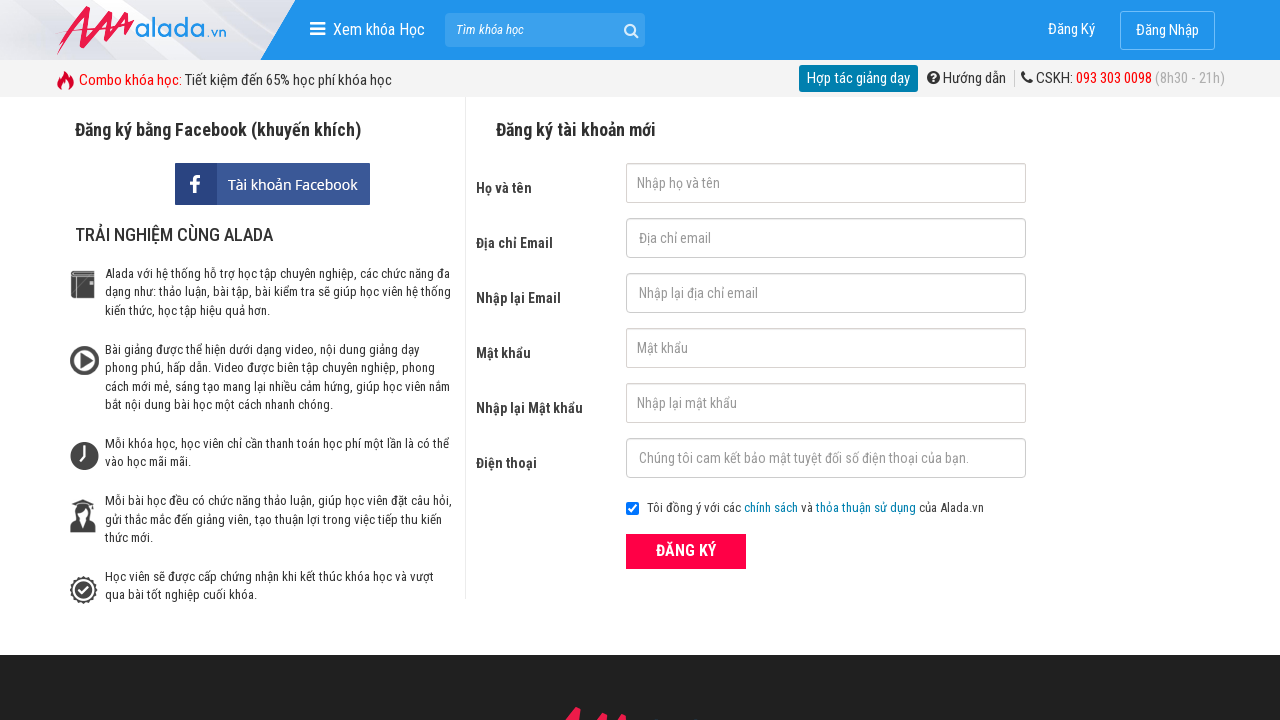

Cleared first name field on #txtFirstname
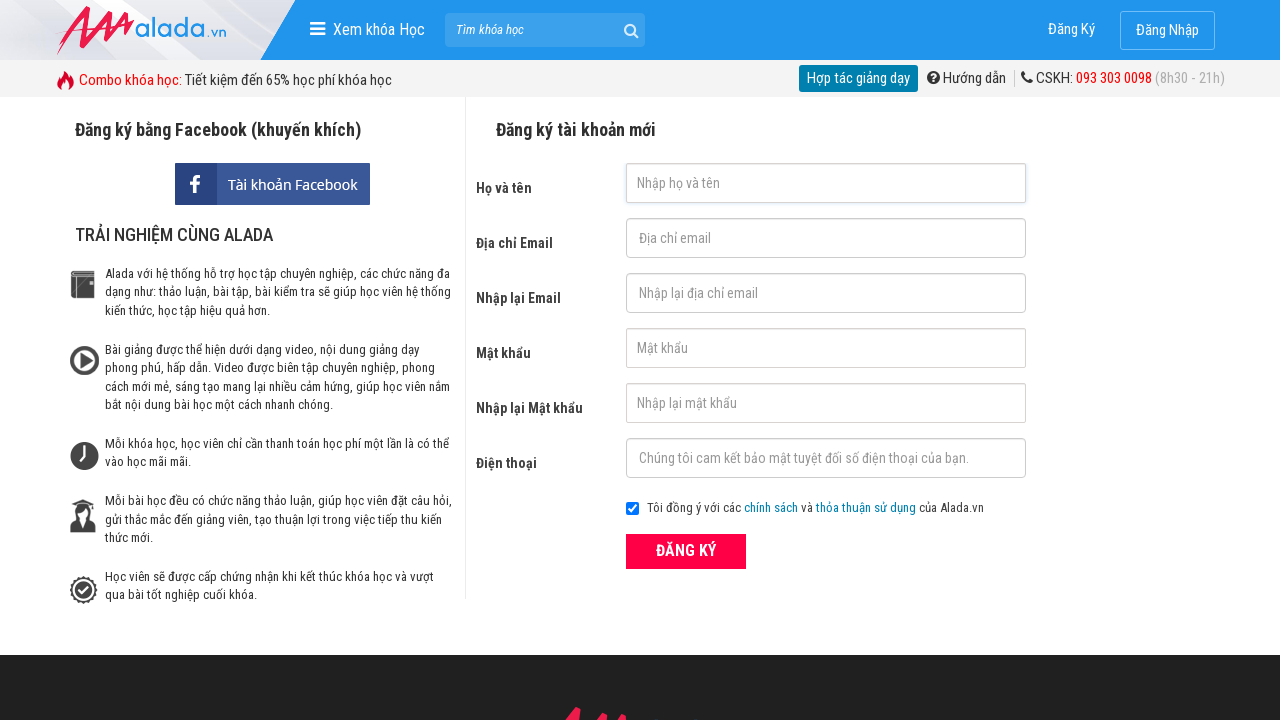

Cleared email field on #txtEmail
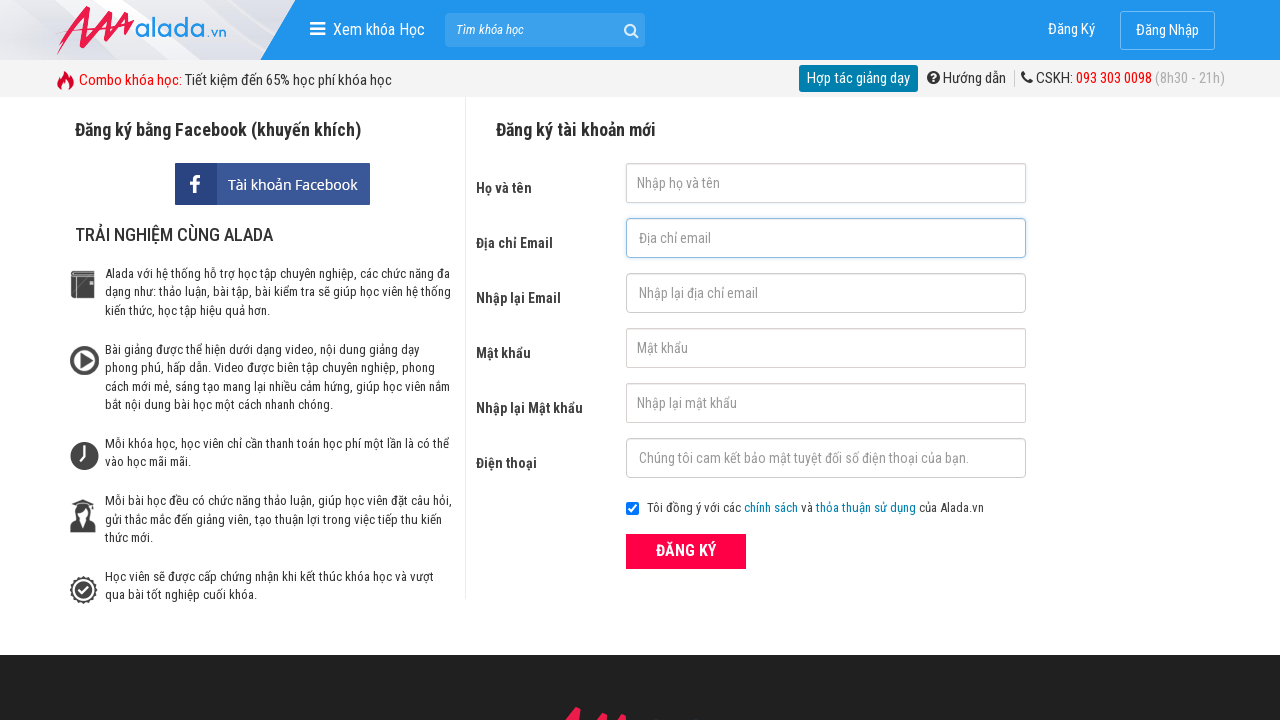

Cleared confirm email field on #txtCEmail
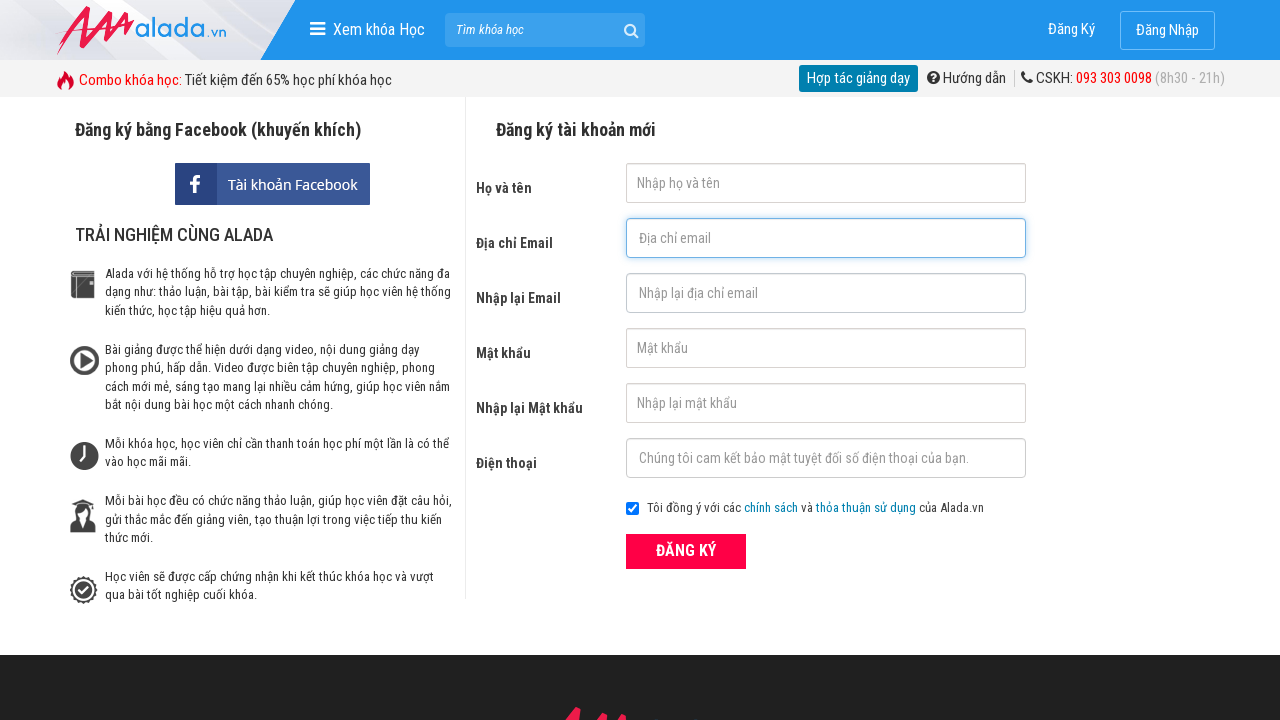

Cleared password field on #txtPassword
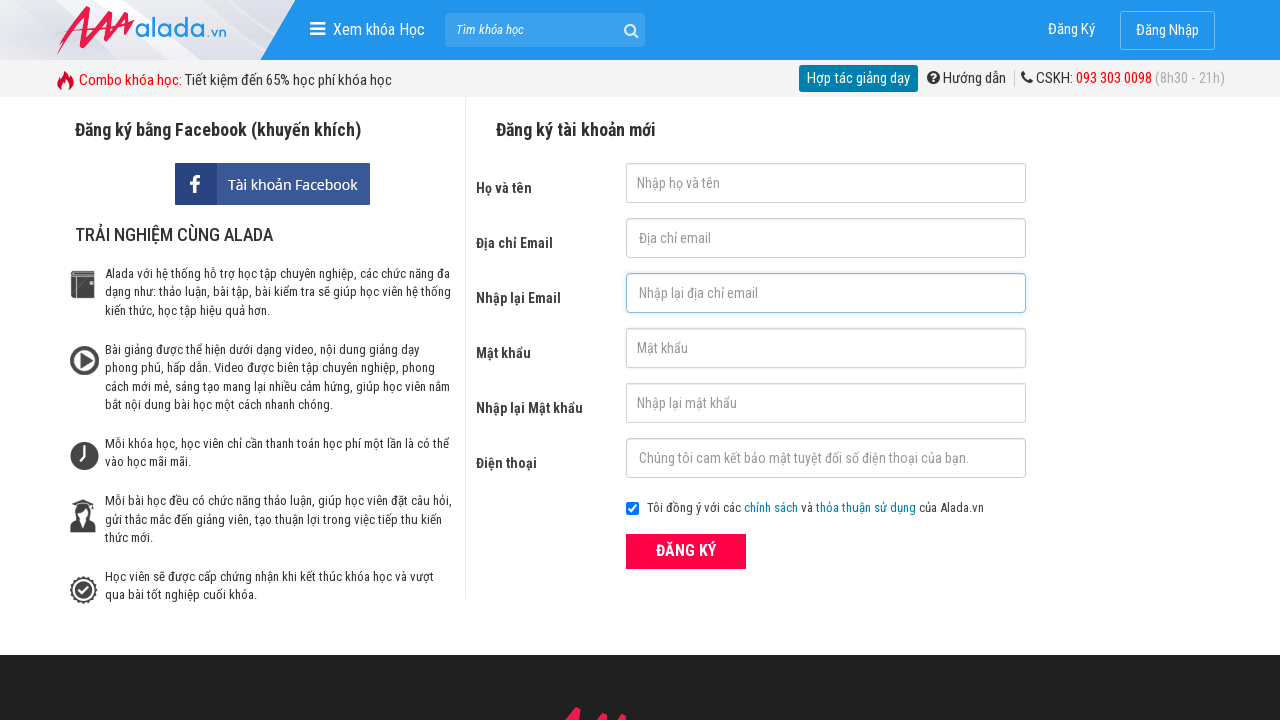

Cleared confirm password field on #txtCPassword
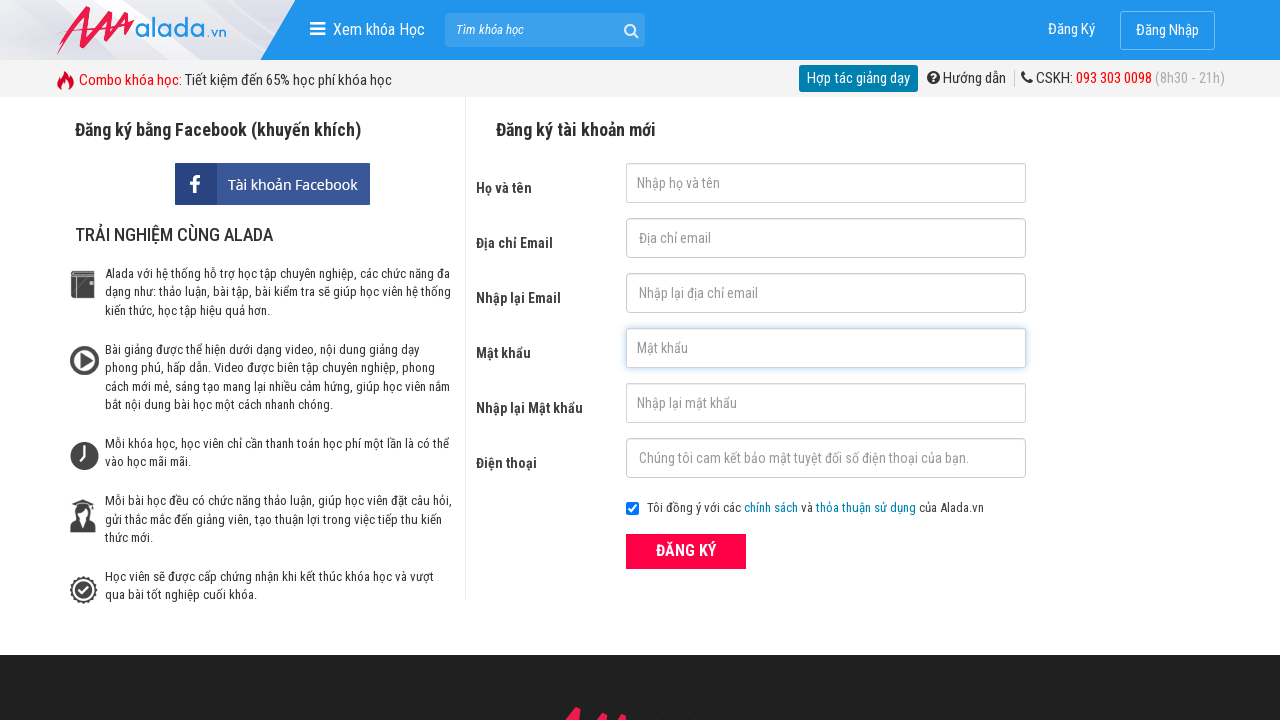

Cleared phone field on #txtPhone
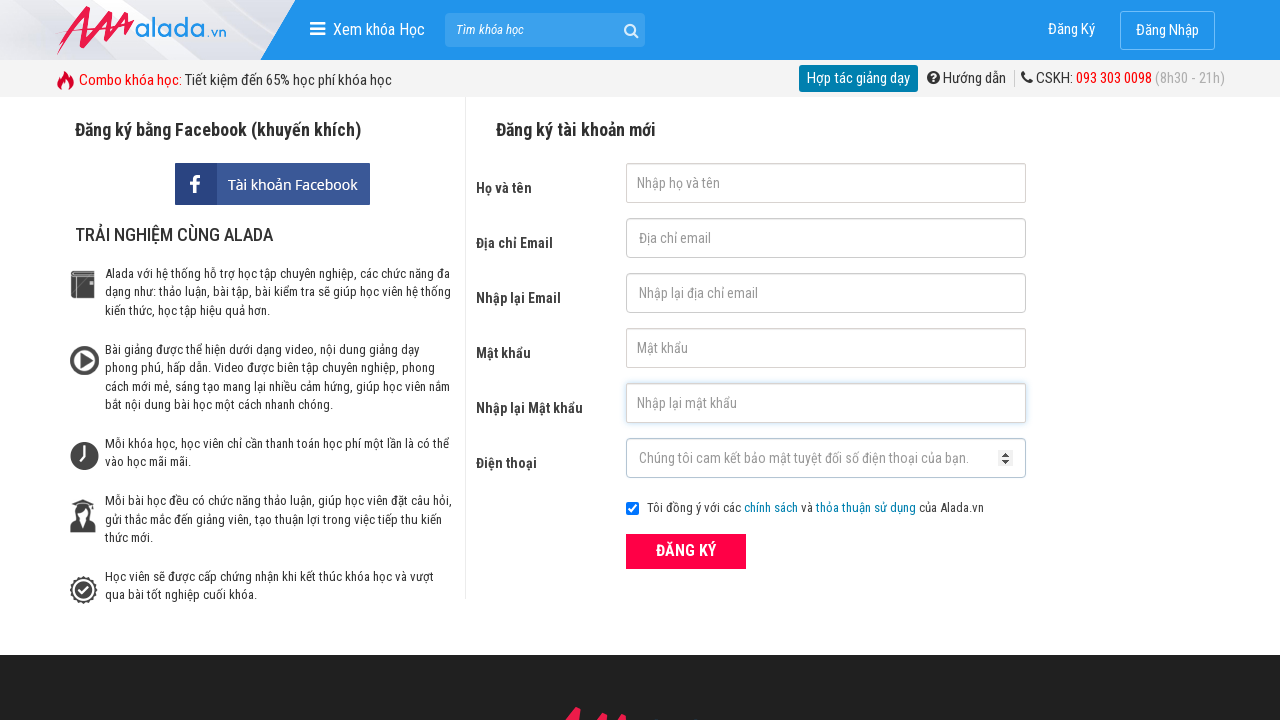

Clicked submit button with empty form fields at (686, 551) on button[type='submit']
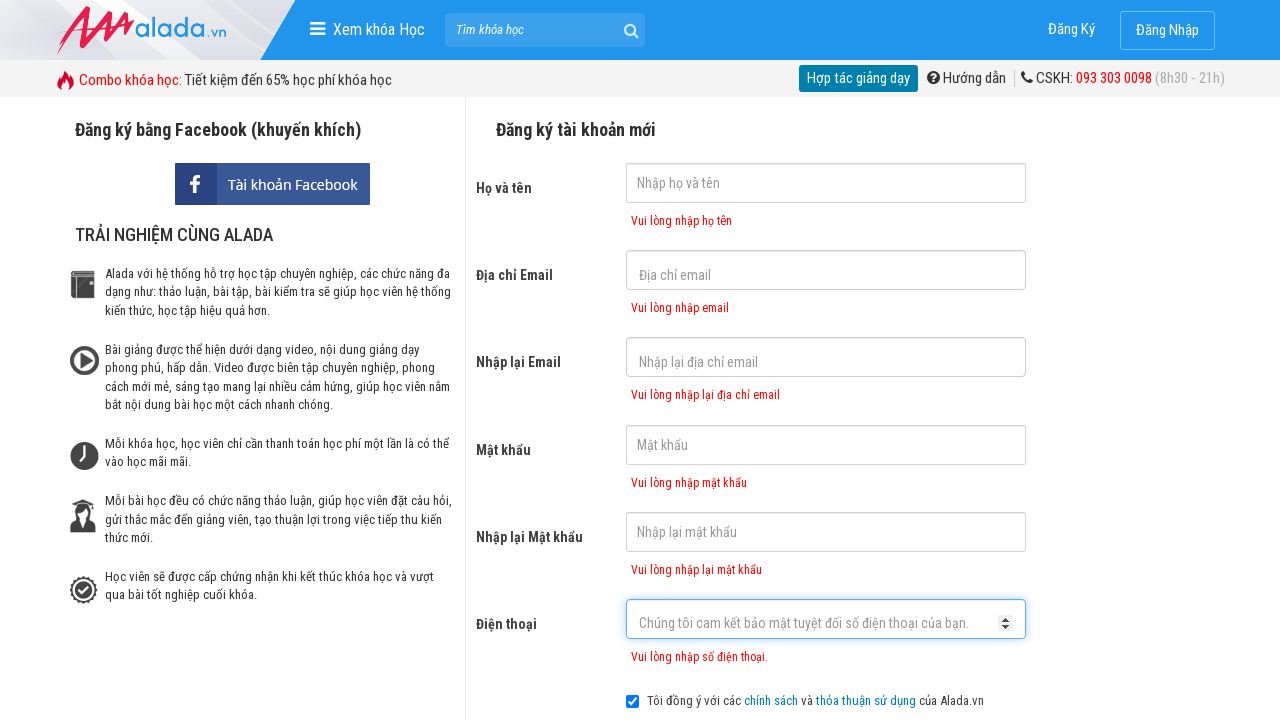

Error message appeared for first name field validation
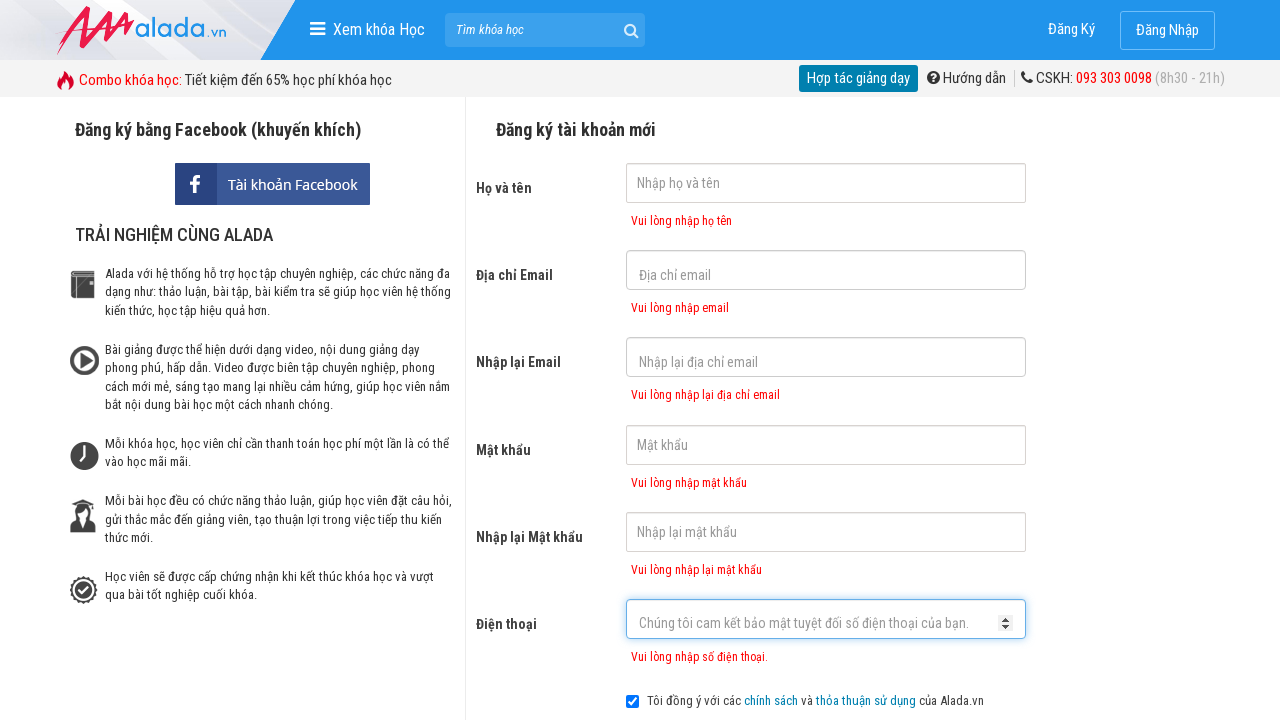

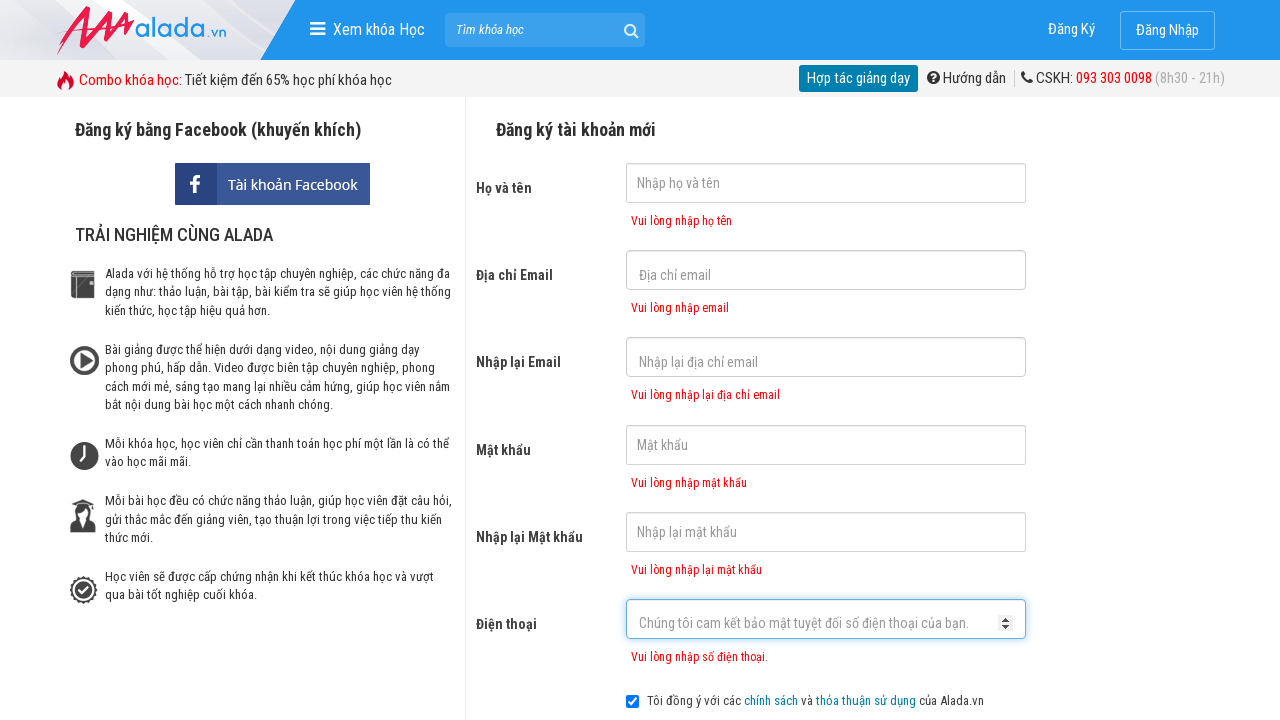